Tests iframe interaction by switching to an iframe, reading text from an element, and modifying the text using JavaScript

Starting URL: https://demoqa.com/frames

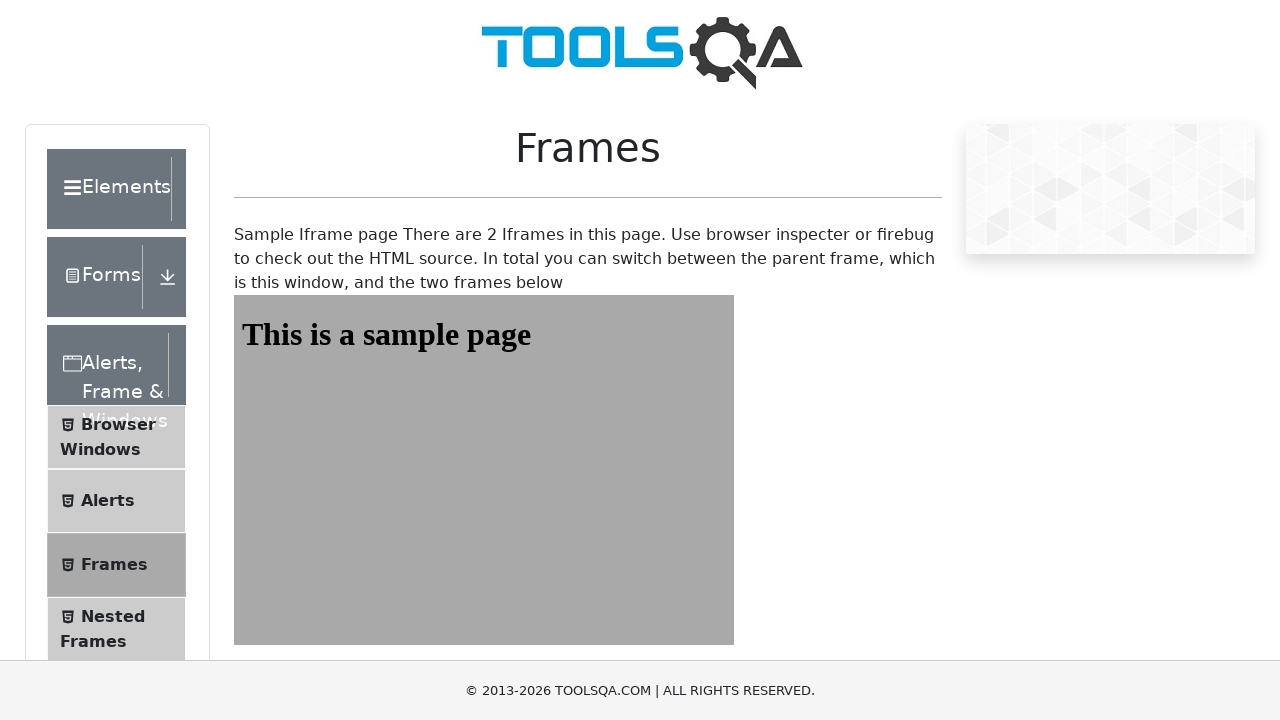

Navigated to https://demoqa.com/frames
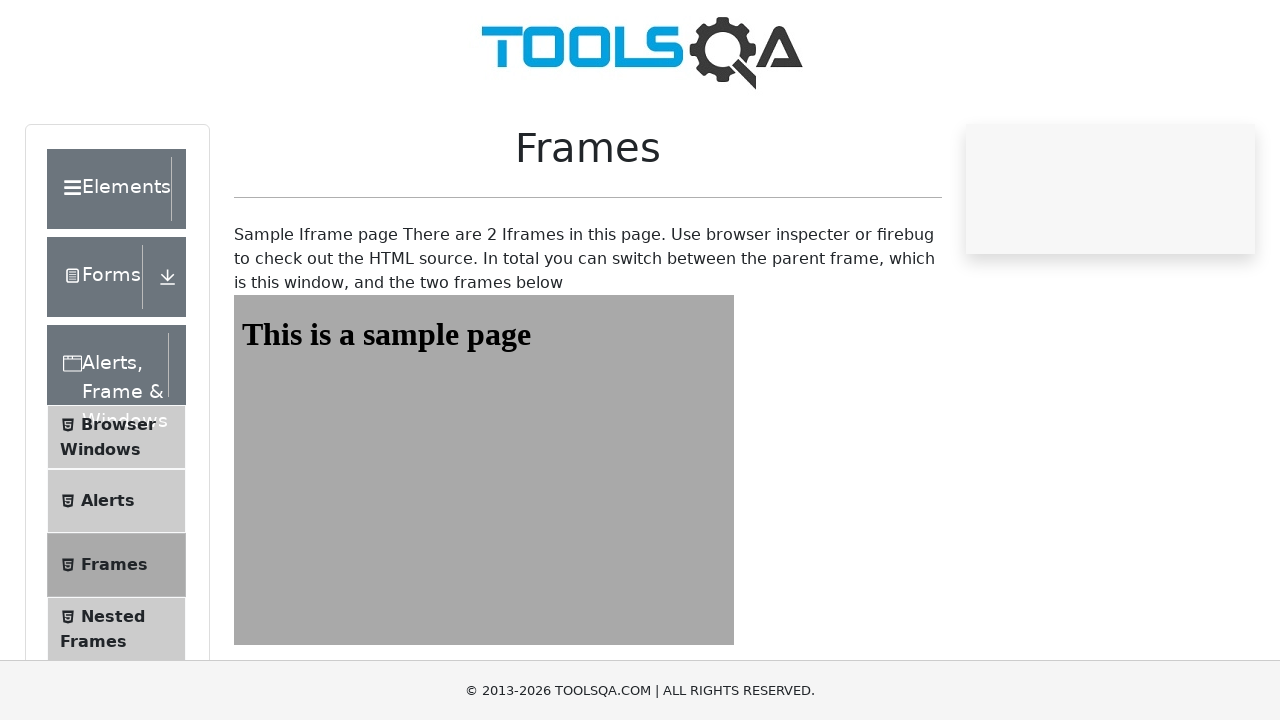

Located iframe with id 'frame1'
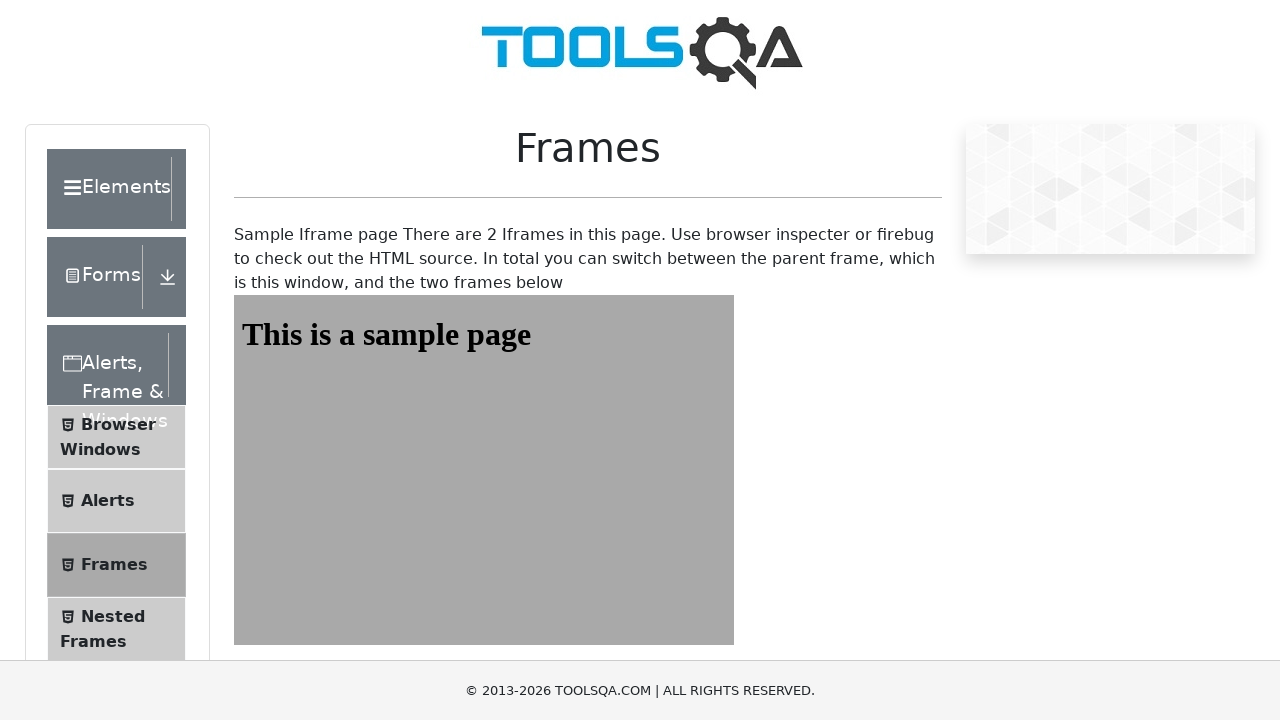

Located heading element with id 'sampleHeading' inside iframe
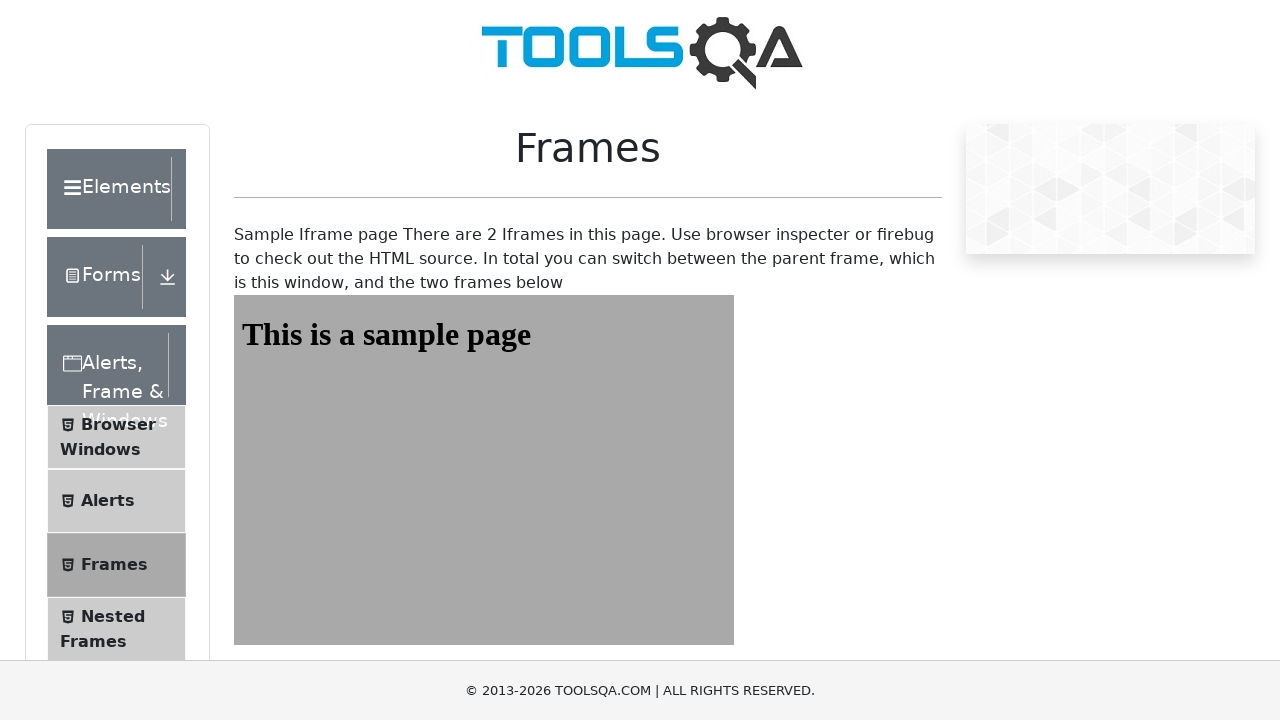

Read heading text from iframe: 'This is a sample page'
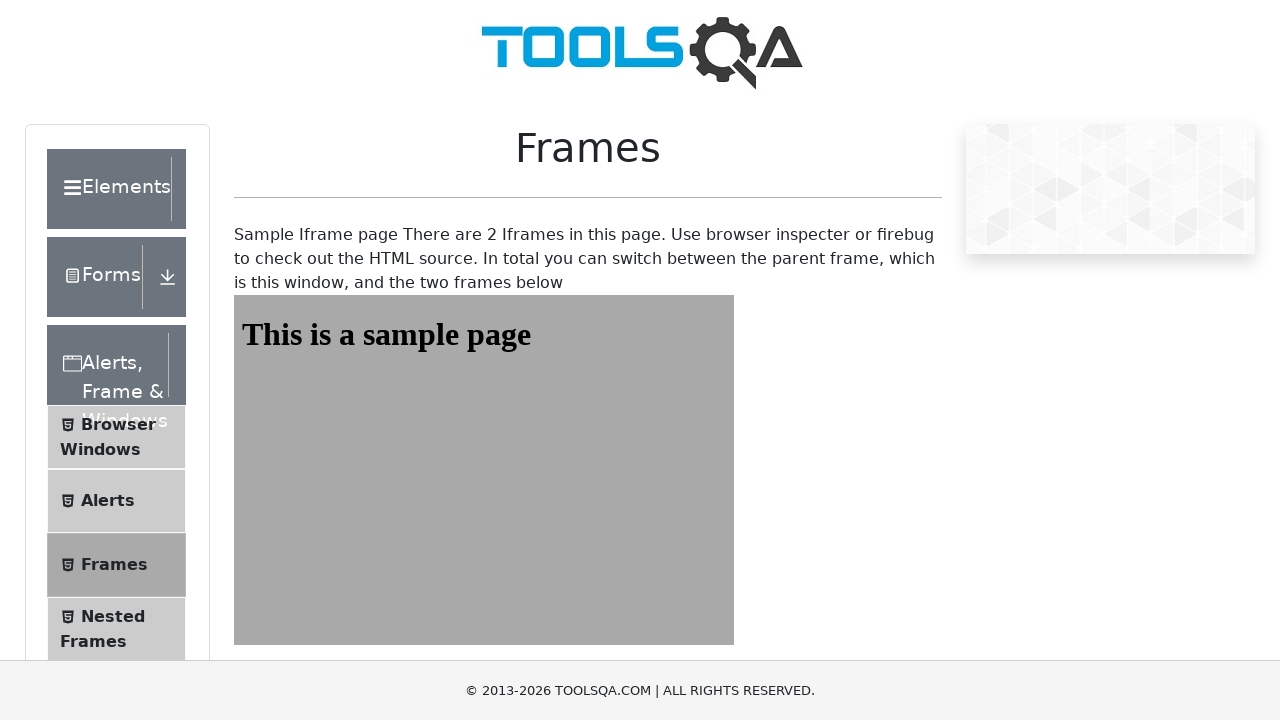

Modified heading text to 'Entered by Selenium' using JavaScript
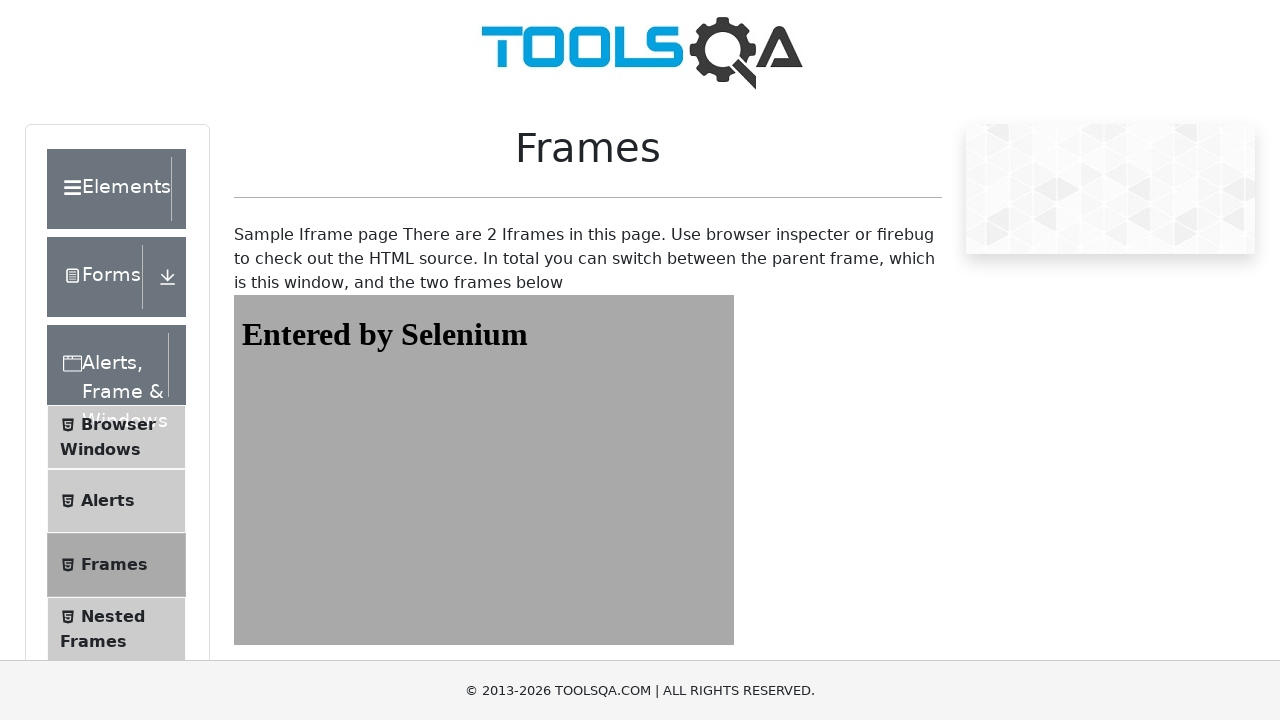

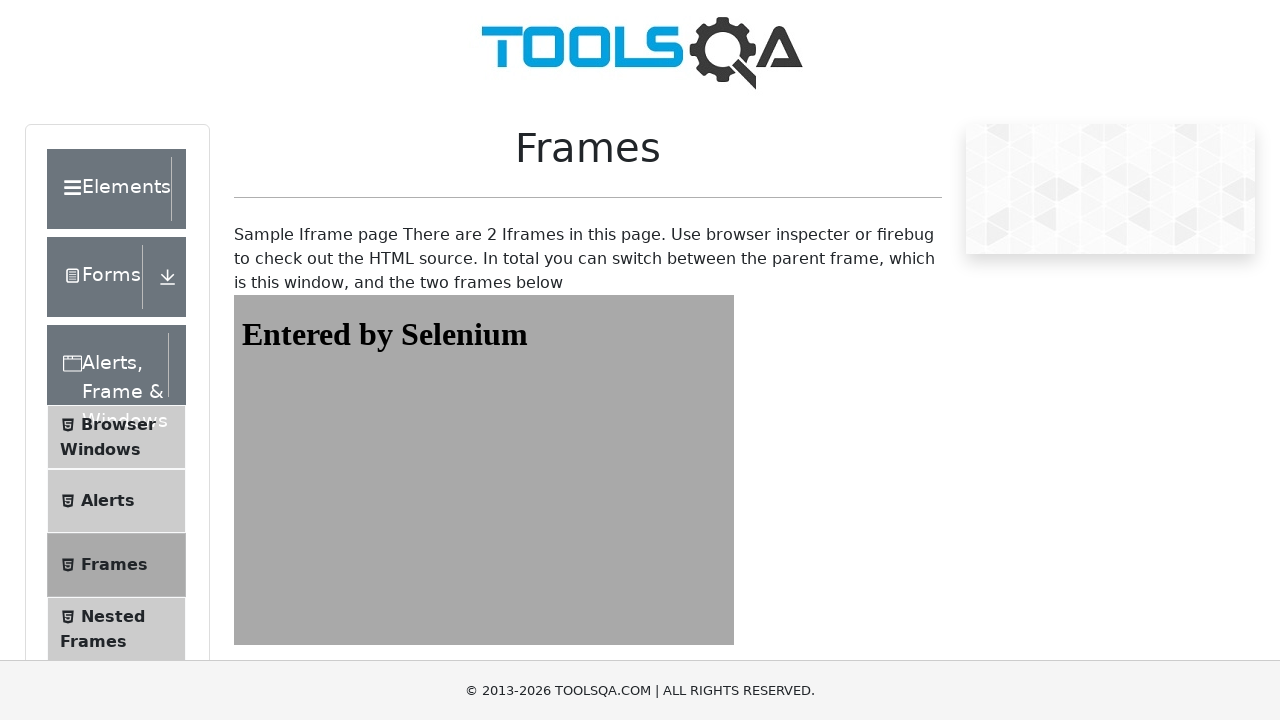